Clicks on the "Selenide examples" link and verifies it navigates to the GitHub Selenide examples organization page

Starting URL: https://selenide.org/quick-start.html

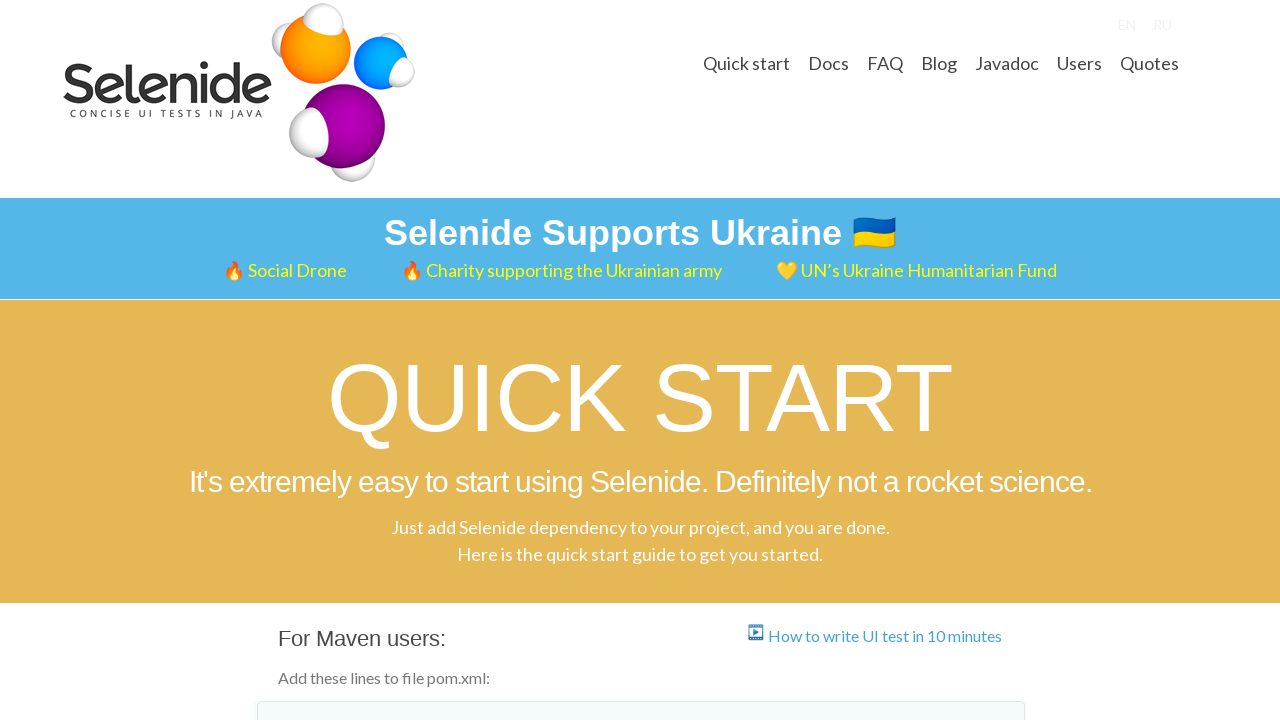

Located 'Selenide examples' link element
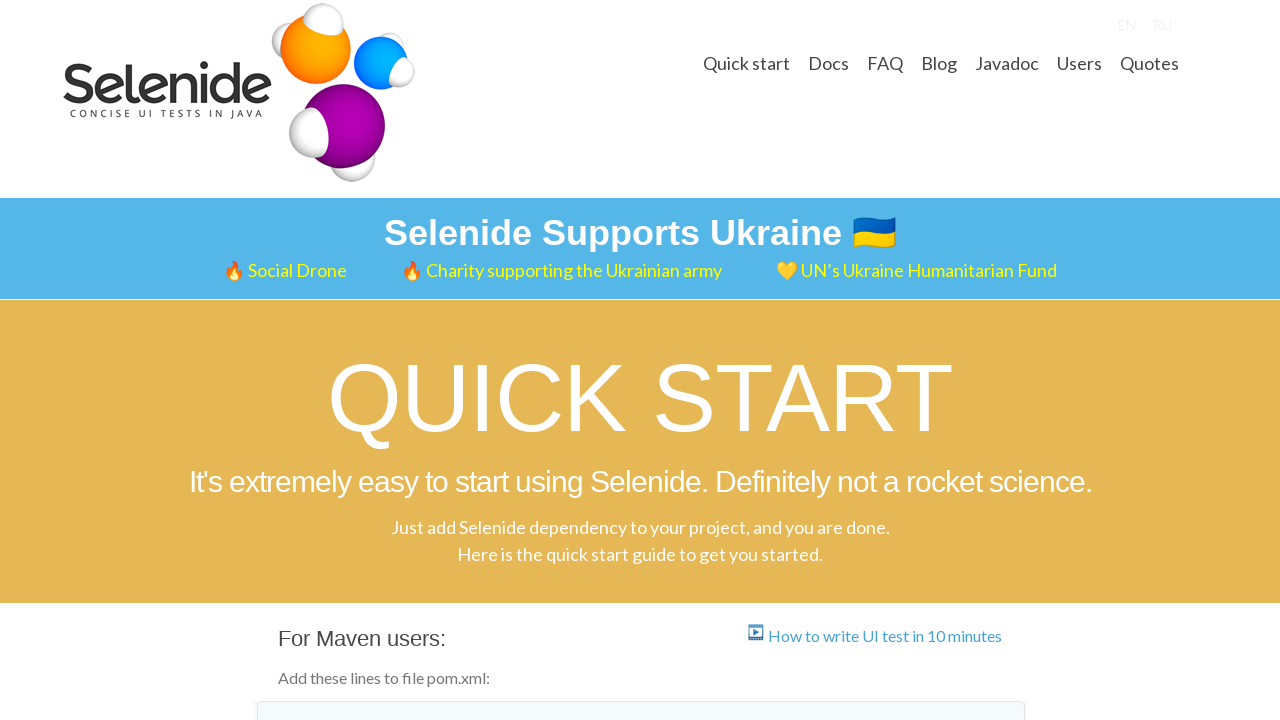

Verified 'Selenide examples' link href points to GitHub organization
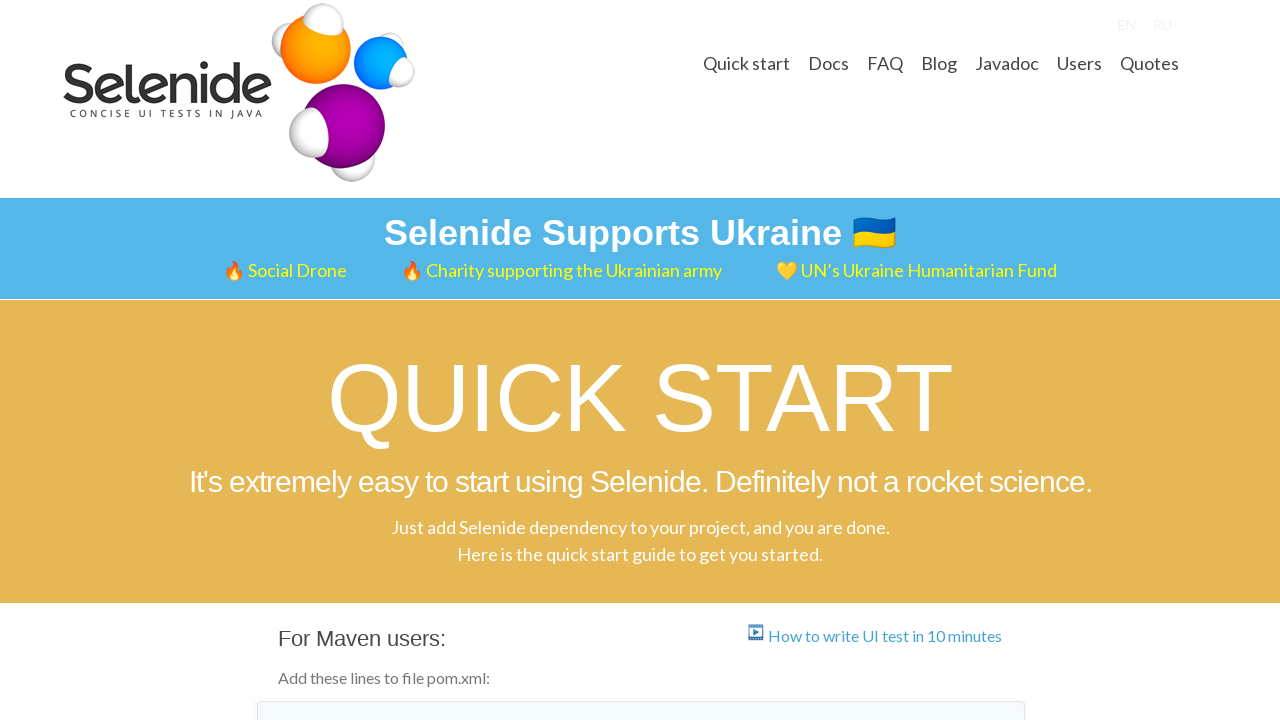

Clicked 'Selenide examples' link
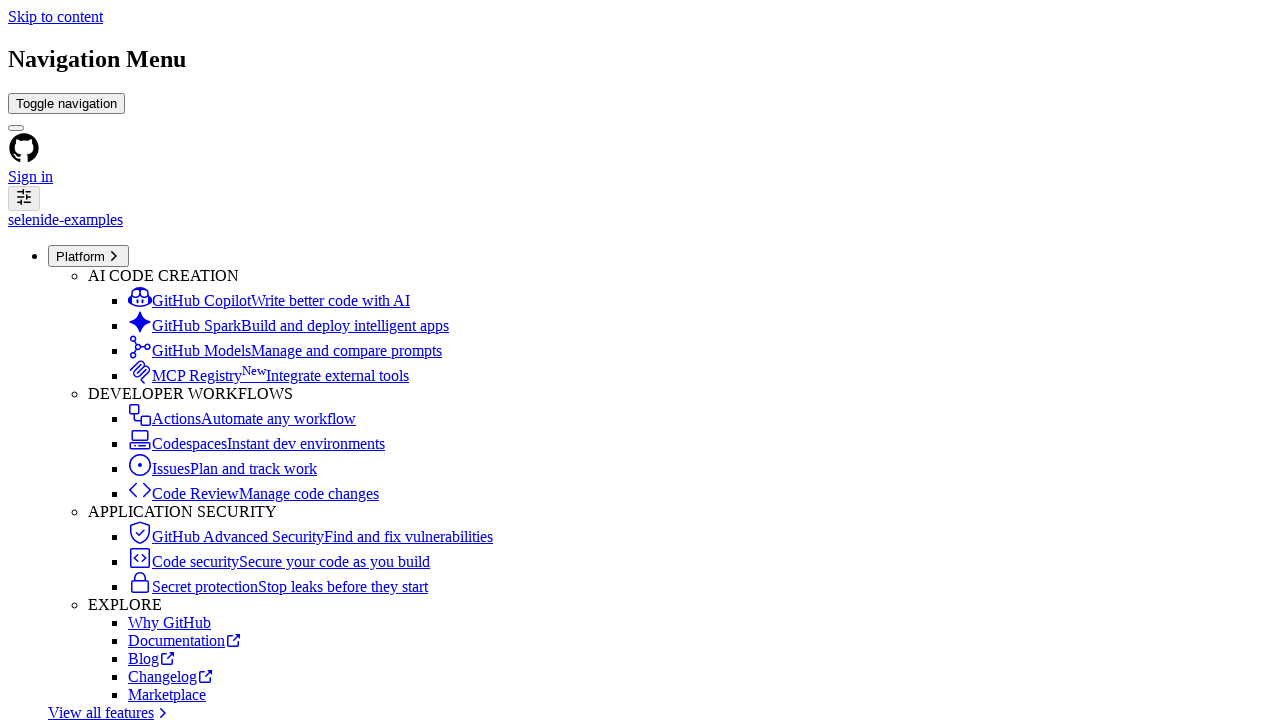

GitHub Selenide examples organization page loaded
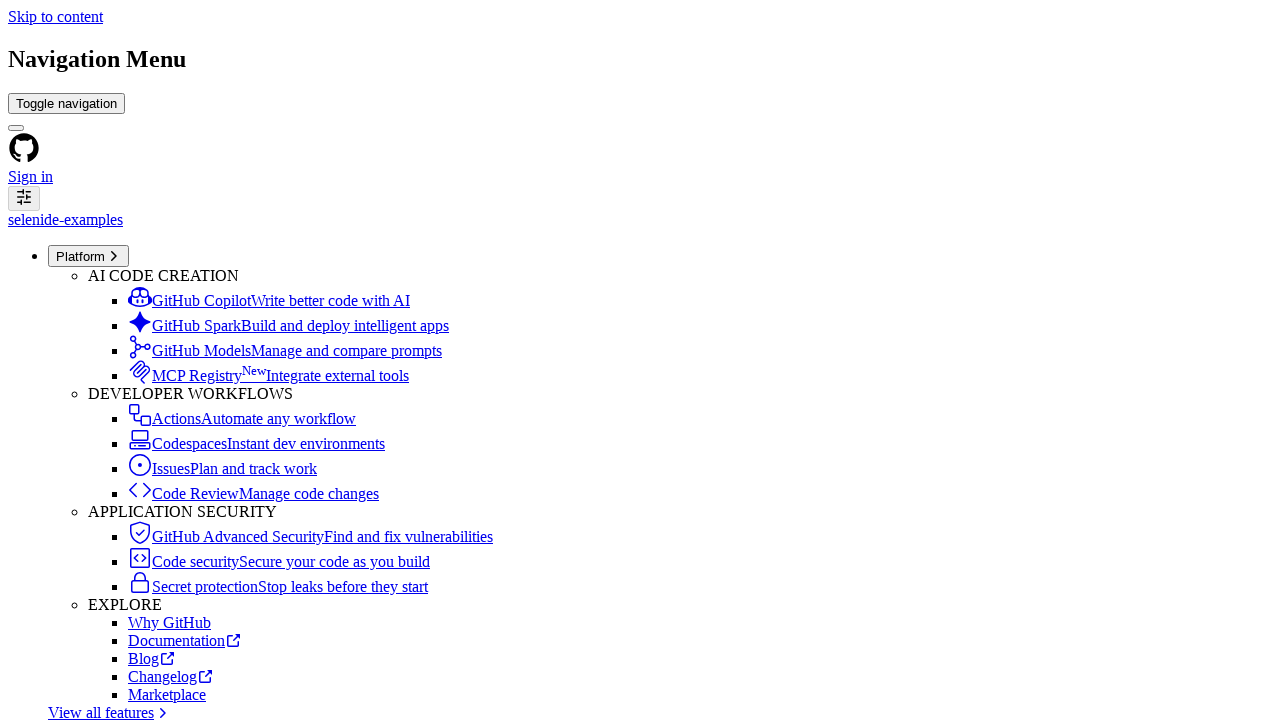

Verified 'Selenide examples' text appears on organization page
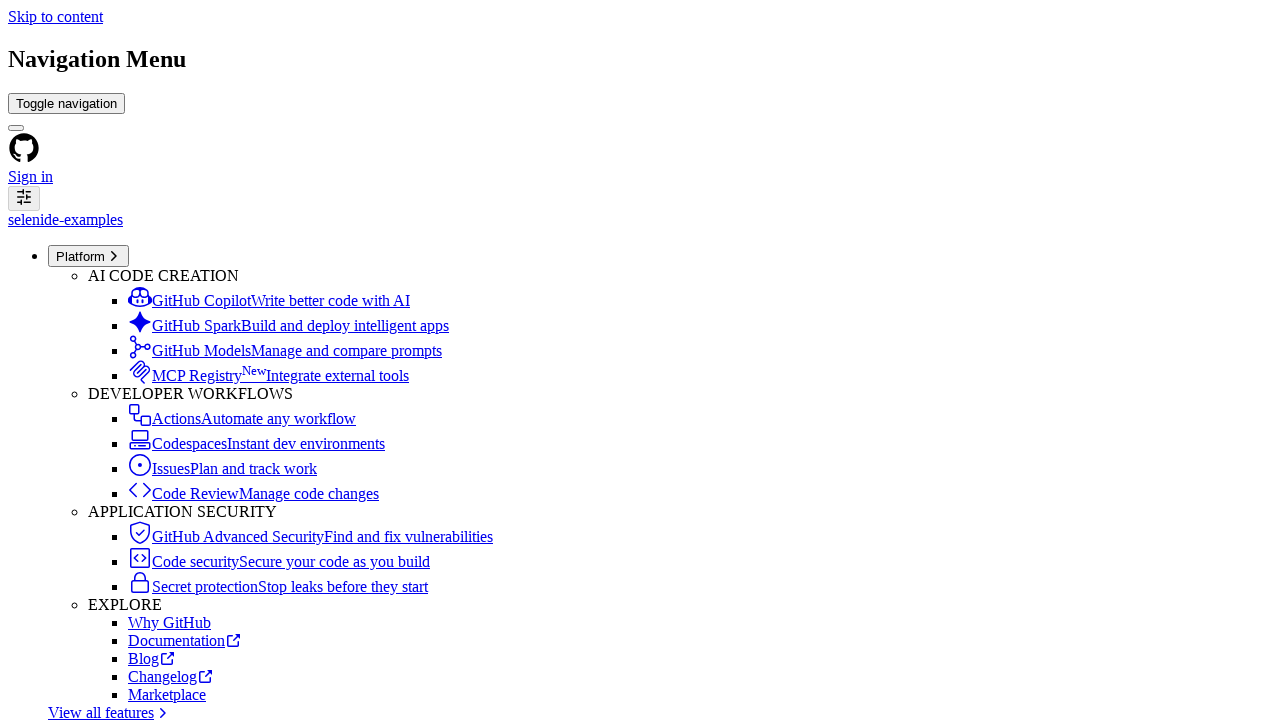

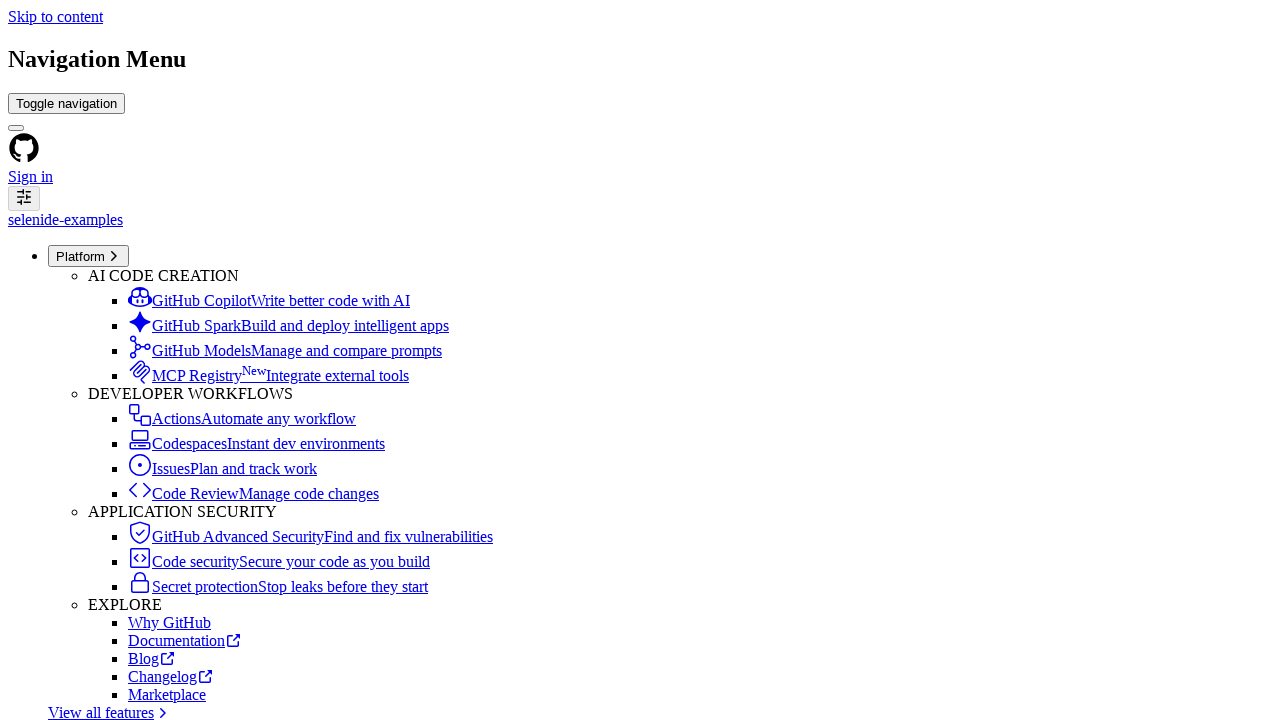